Tests clearing the complete state of all items by unchecking the toggle all checkbox

Starting URL: https://demo.playwright.dev/todomvc

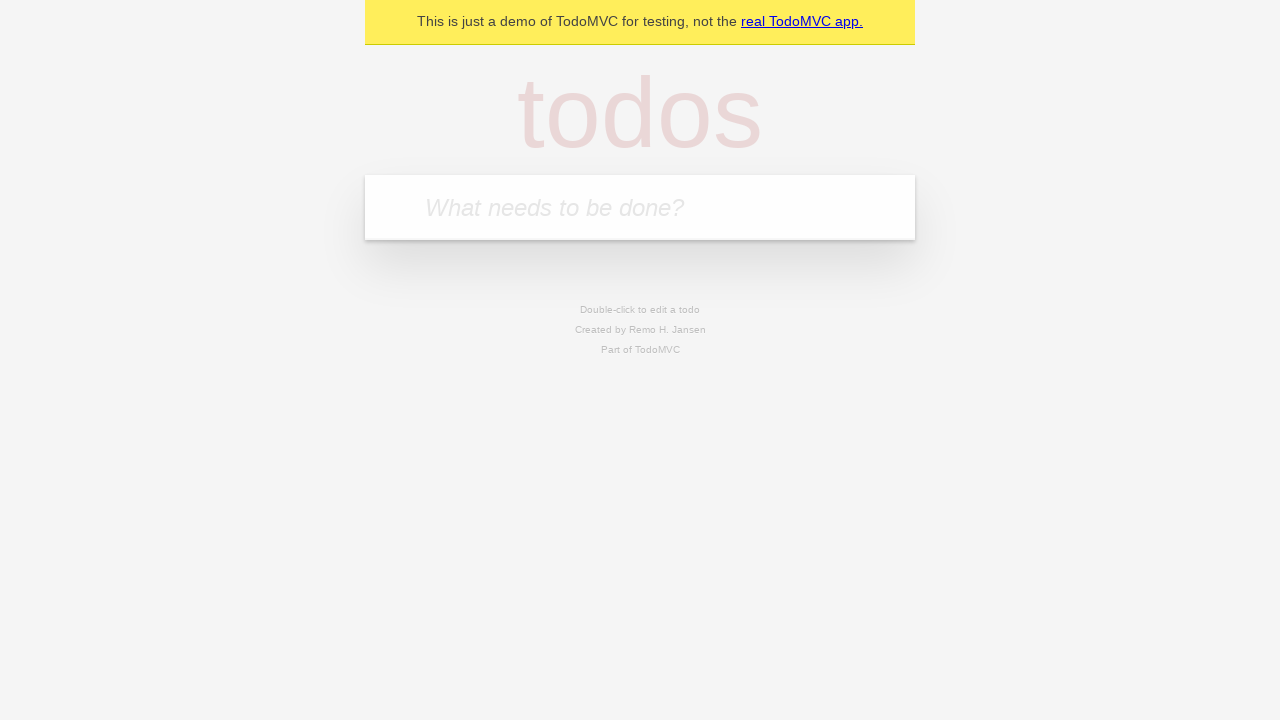

Filled first todo input with 'buy some cheese' on internal:attr=[placeholder="What needs to be done?"i]
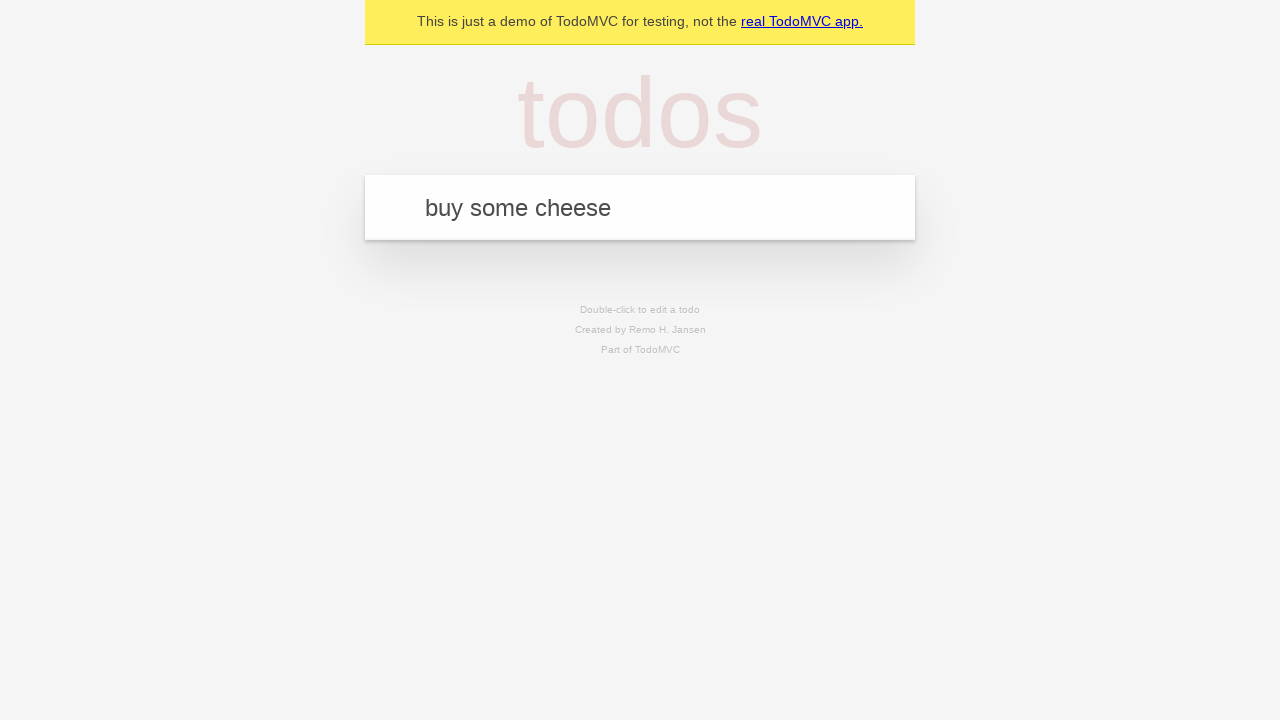

Pressed Enter to add first todo on internal:attr=[placeholder="What needs to be done?"i]
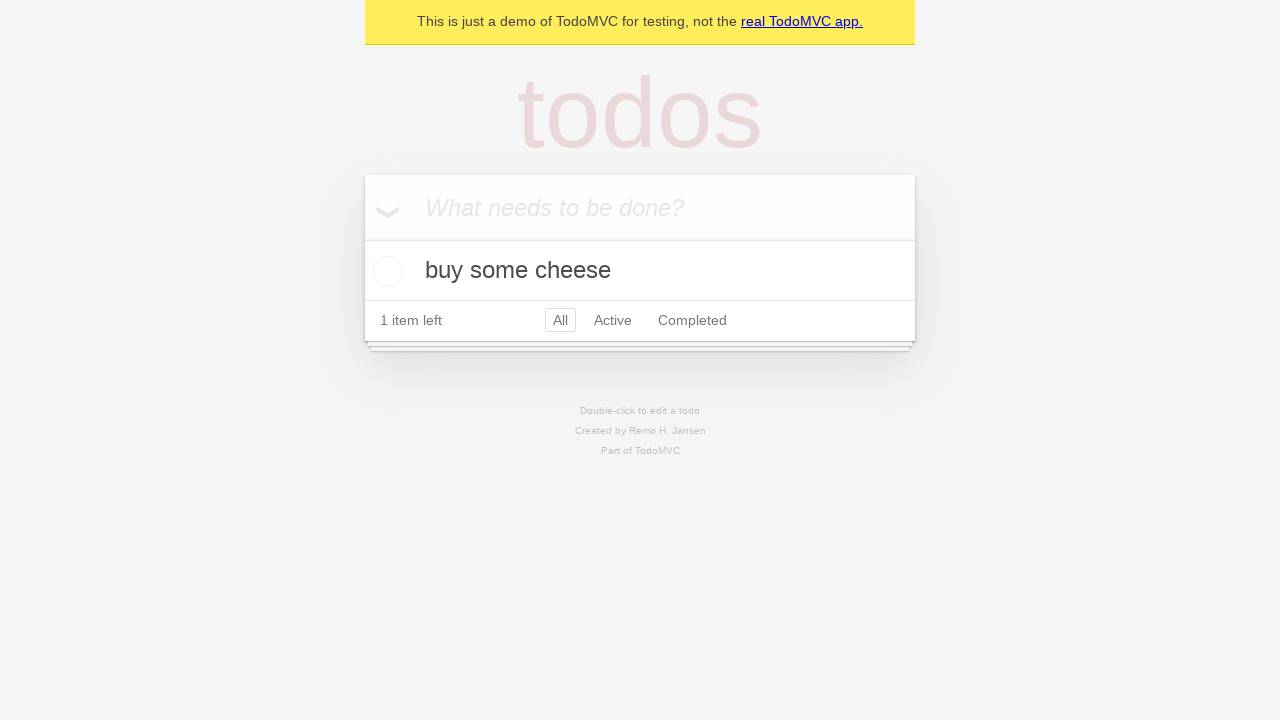

Filled second todo input with 'feed the cat' on internal:attr=[placeholder="What needs to be done?"i]
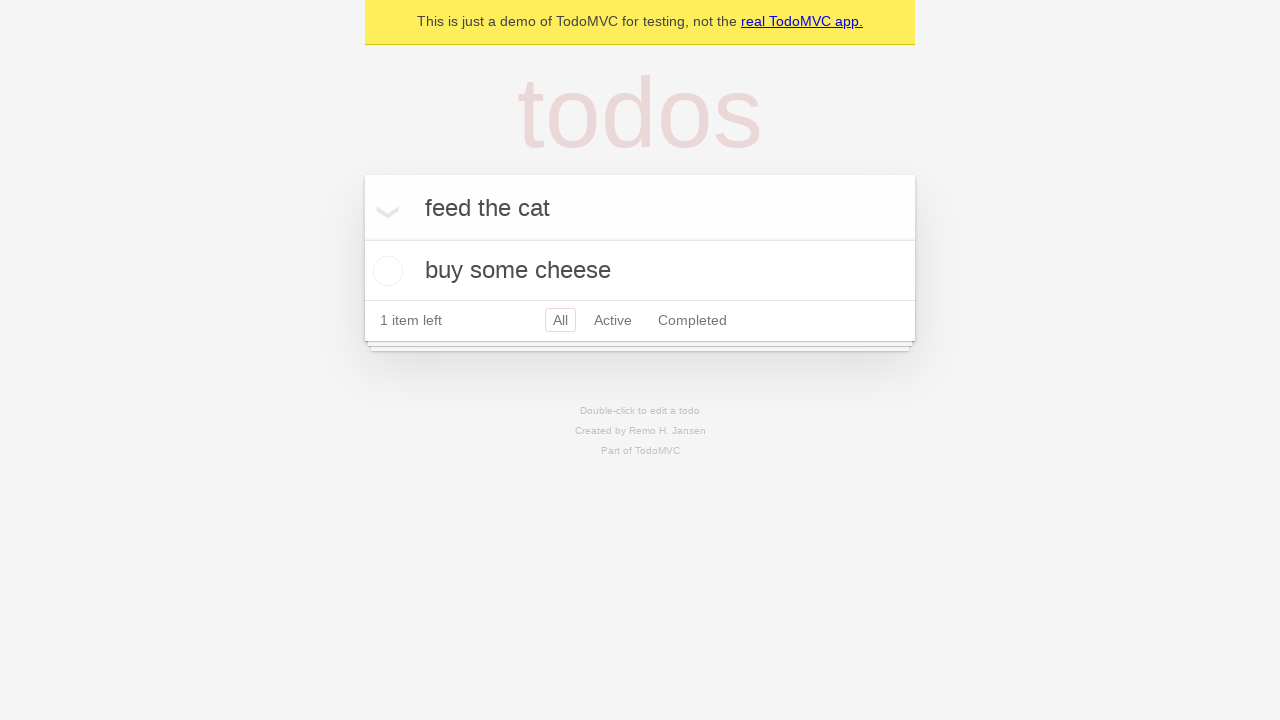

Pressed Enter to add second todo on internal:attr=[placeholder="What needs to be done?"i]
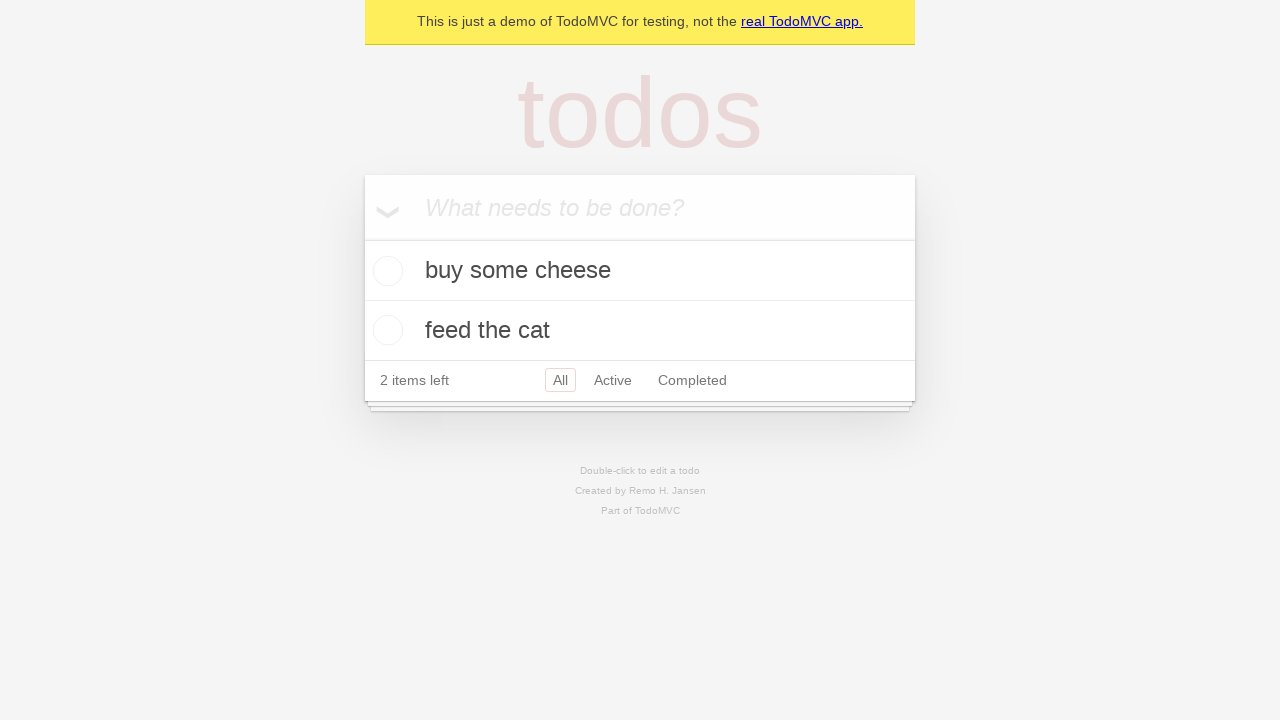

Filled third todo input with 'book a doctors appointment' on internal:attr=[placeholder="What needs to be done?"i]
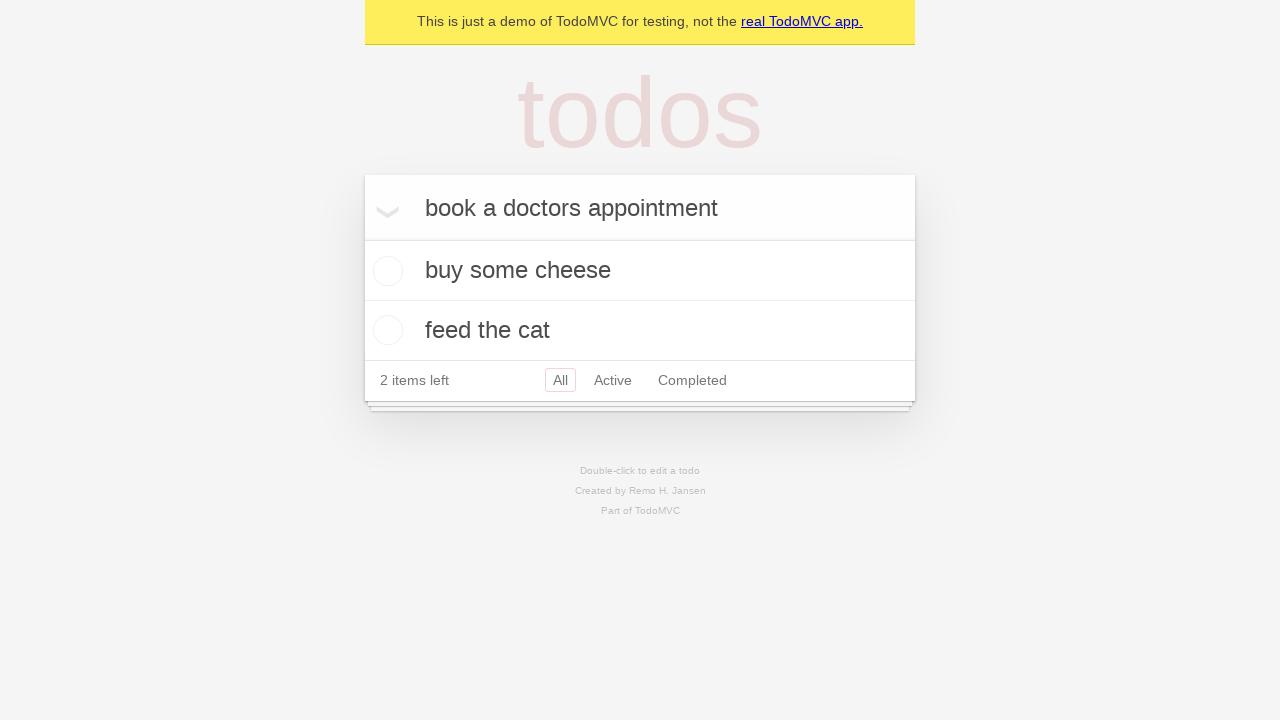

Pressed Enter to add third todo on internal:attr=[placeholder="What needs to be done?"i]
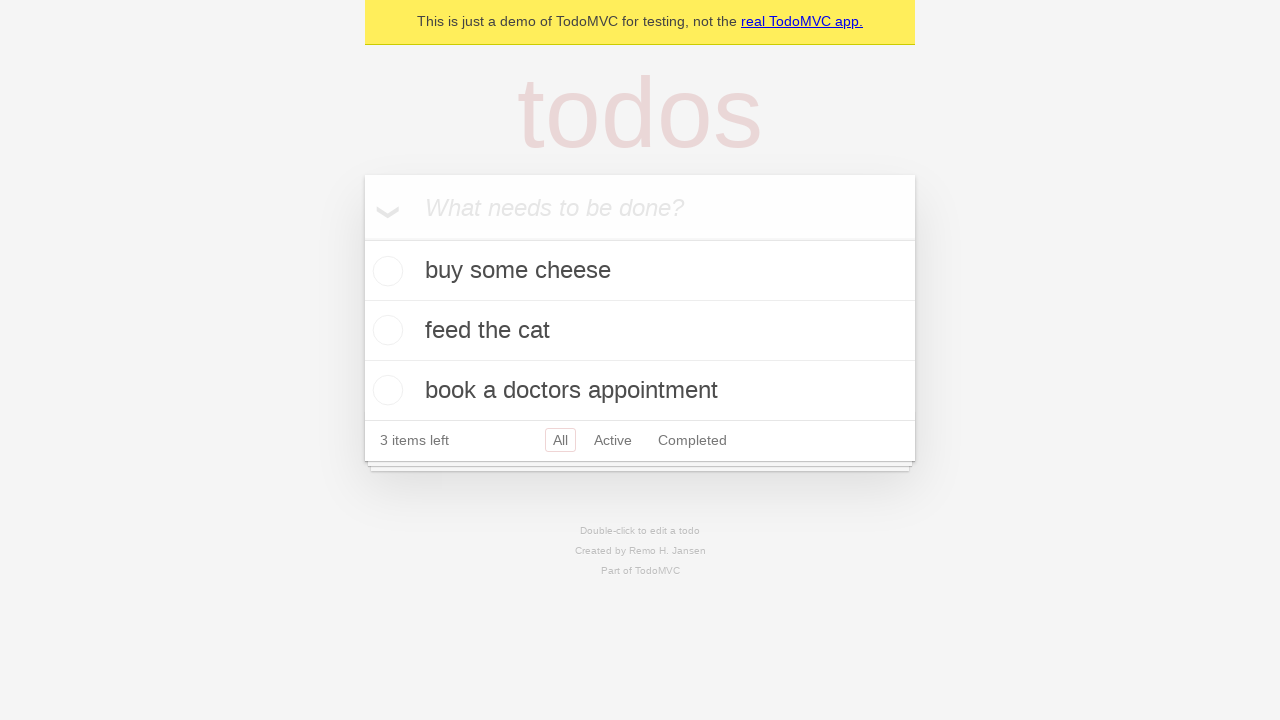

Waited for all three todos to be added to the list
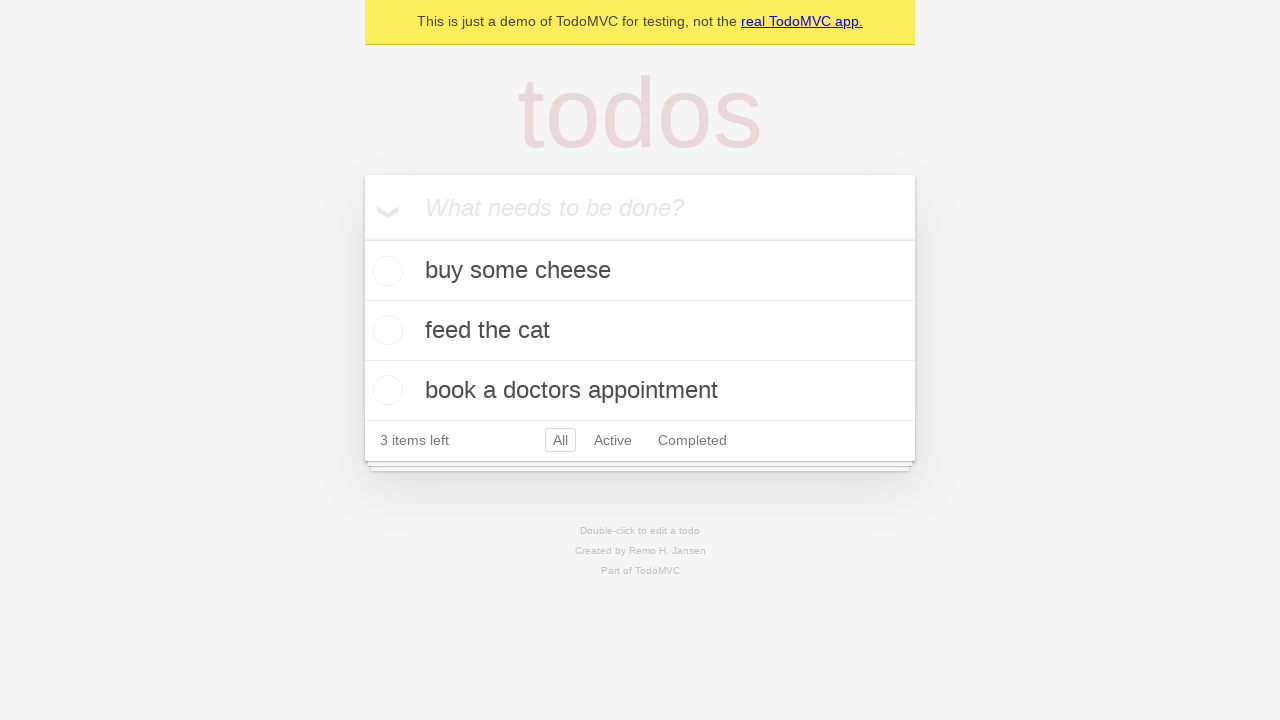

Clicked toggle all checkbox to mark all todos as complete at (362, 238) on internal:label="Mark all as complete"i
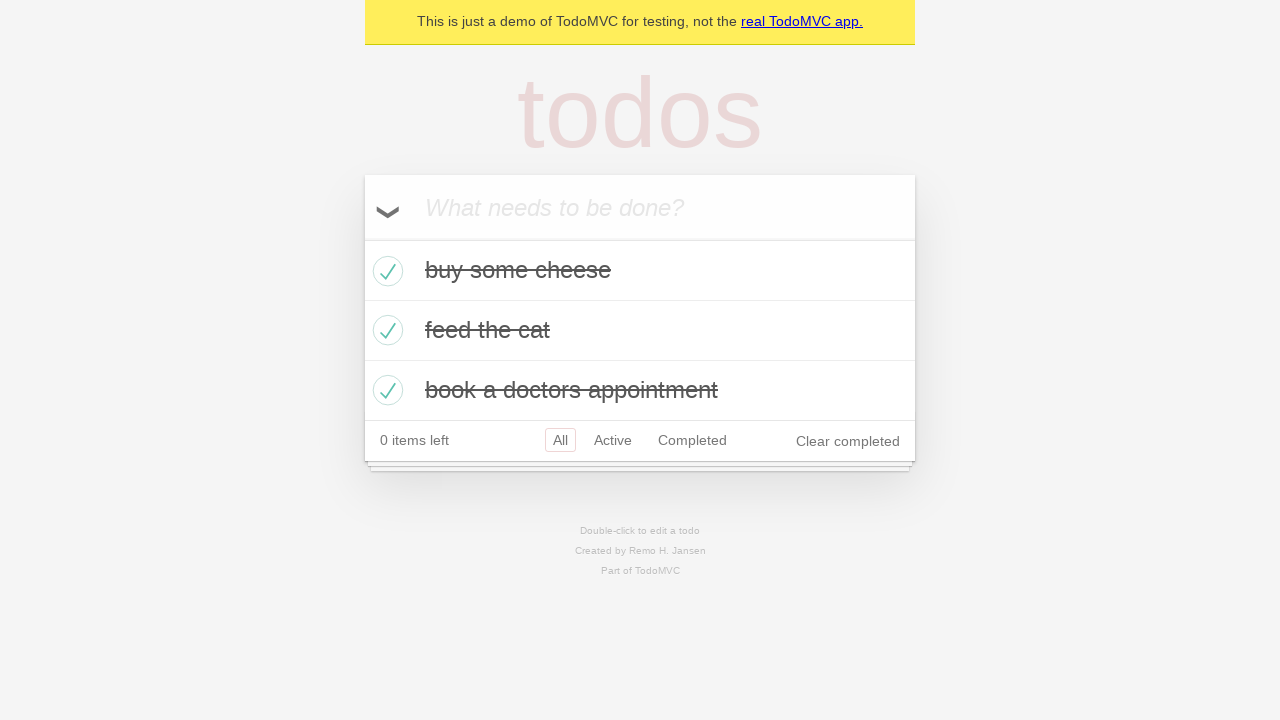

Unchecked toggle all checkbox to clear complete state of all items at (362, 238) on internal:label="Mark all as complete"i
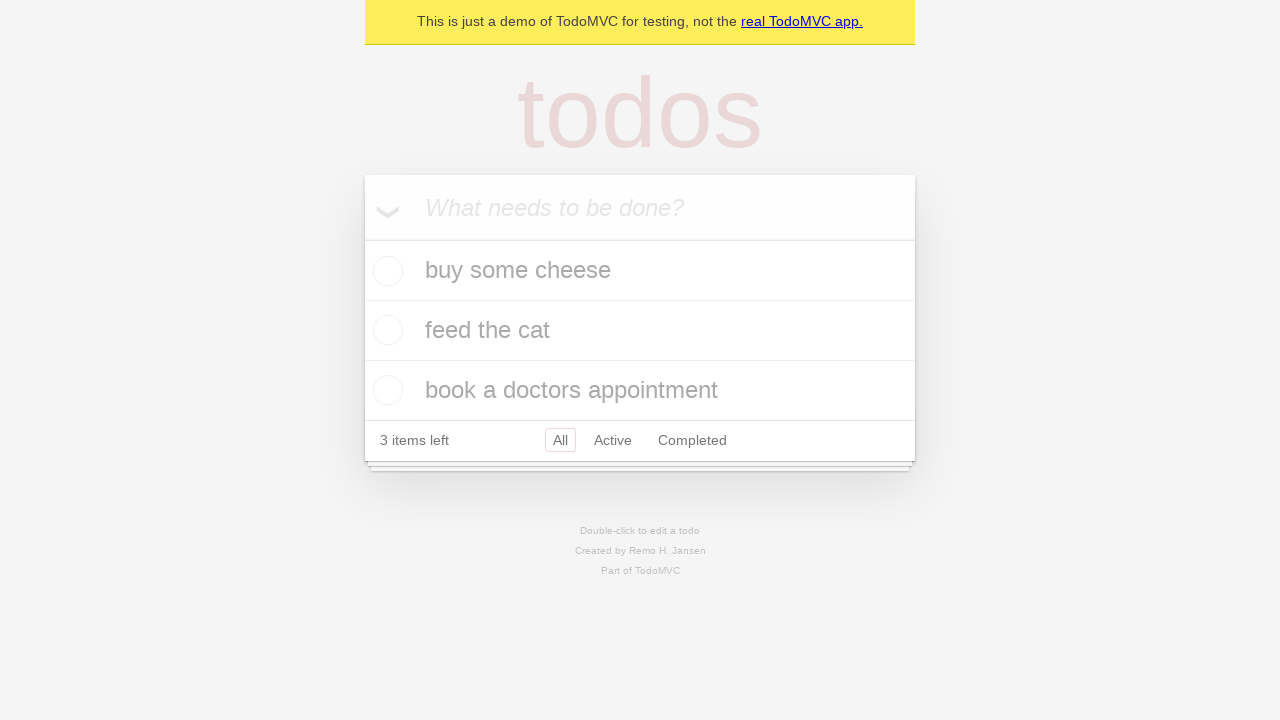

Waited 500ms for UI to update after unchecking all todos
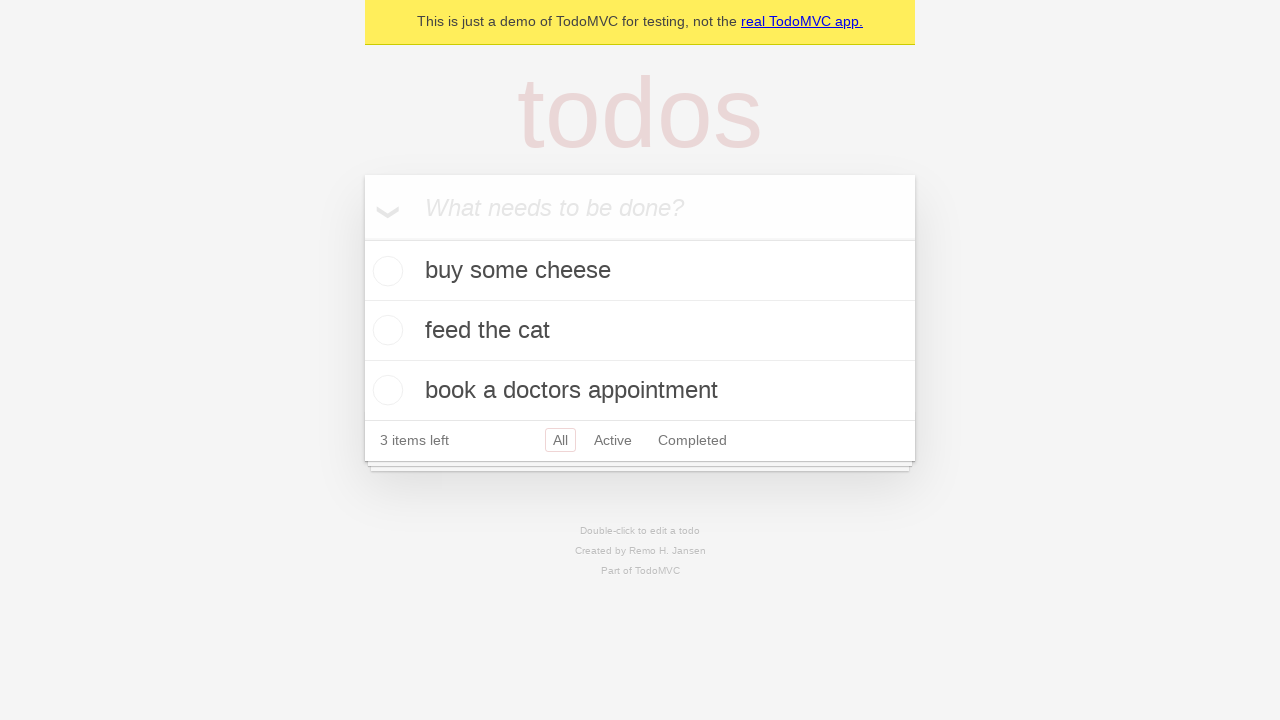

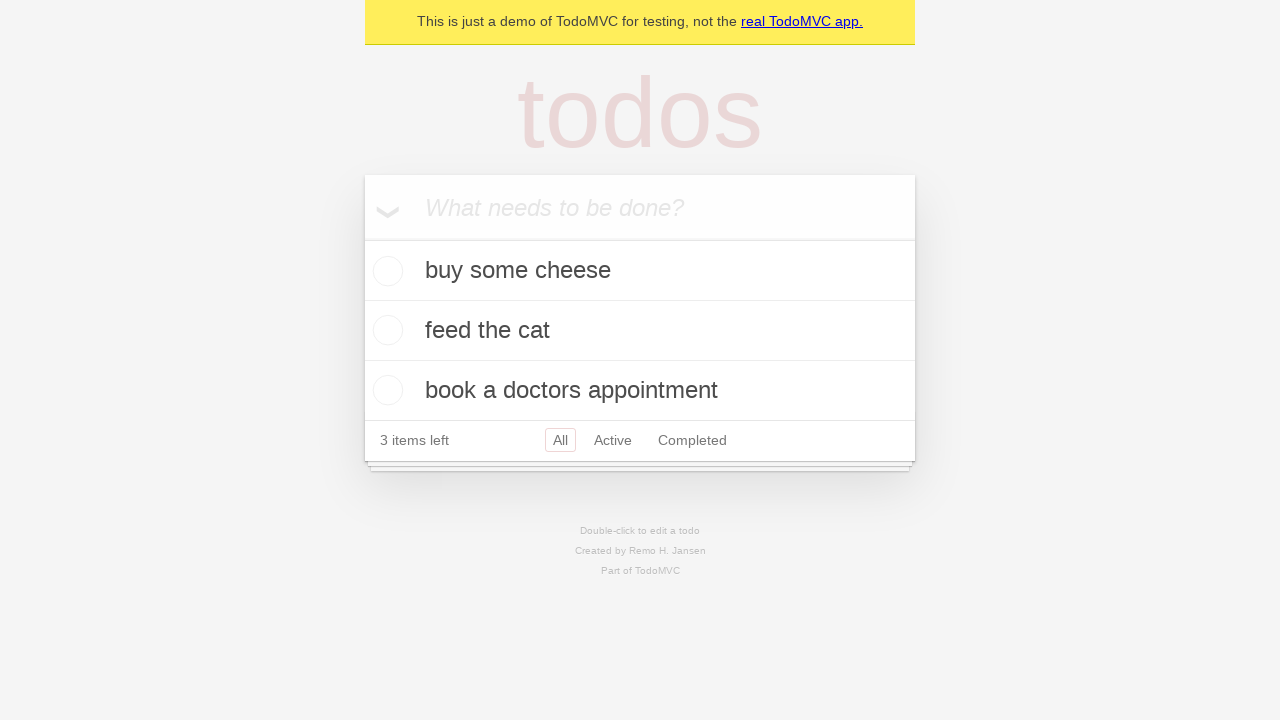